Tests clicking on navigation links to access the Quick Start menu, then navigating to the Link section and clicking on a Payments link

Starting URL: https://demoapps.qspiders.com/

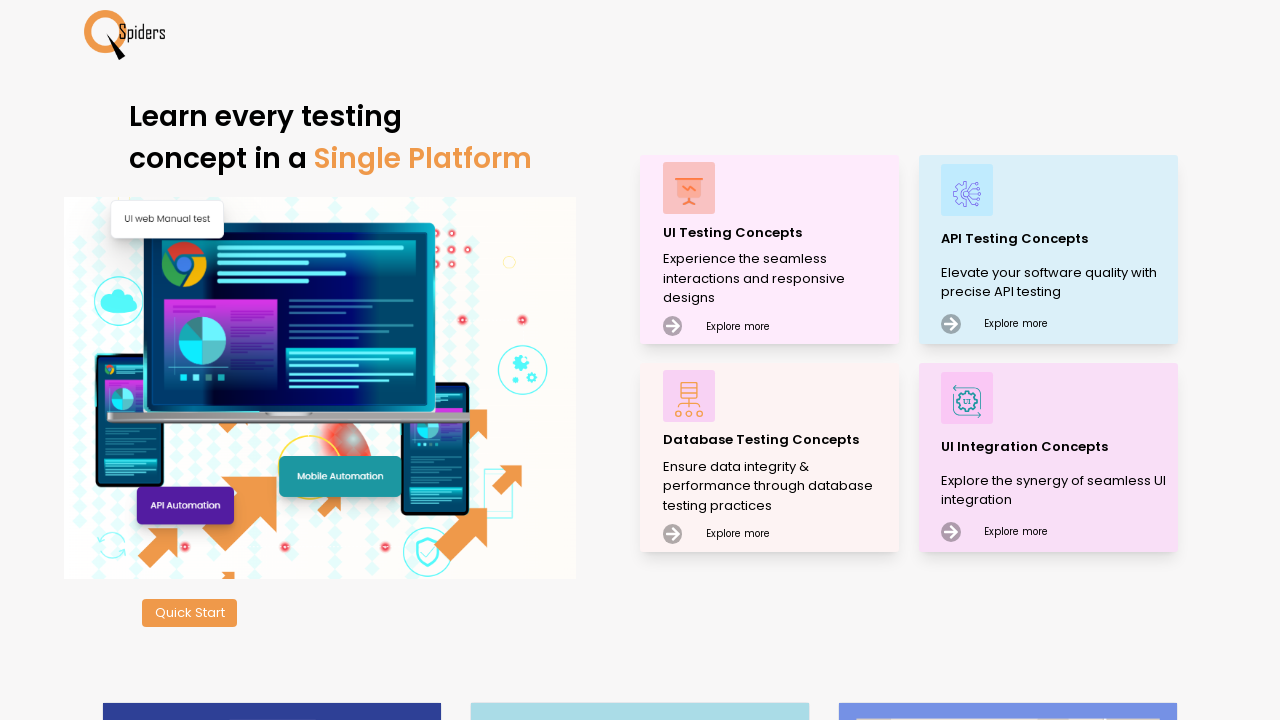

Clicked Quick Start button to access Quick Start menu at (190, 613) on xpath=//button[contains(.,'Quick')]
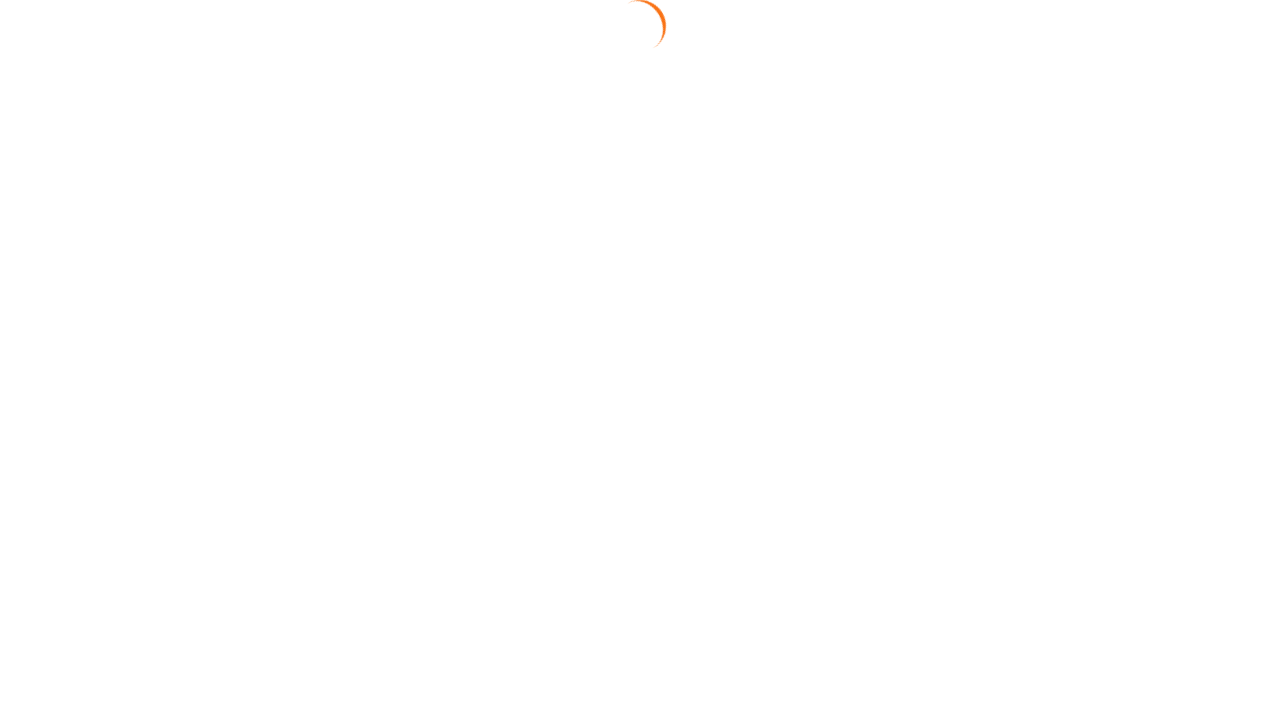

Clicked on Link menu item to navigate to Link section at (106, 213) on //*[@id="root"]/div/div[2]/aside/div/div[2]/div/ul/div[1]/ul/li[3]/a
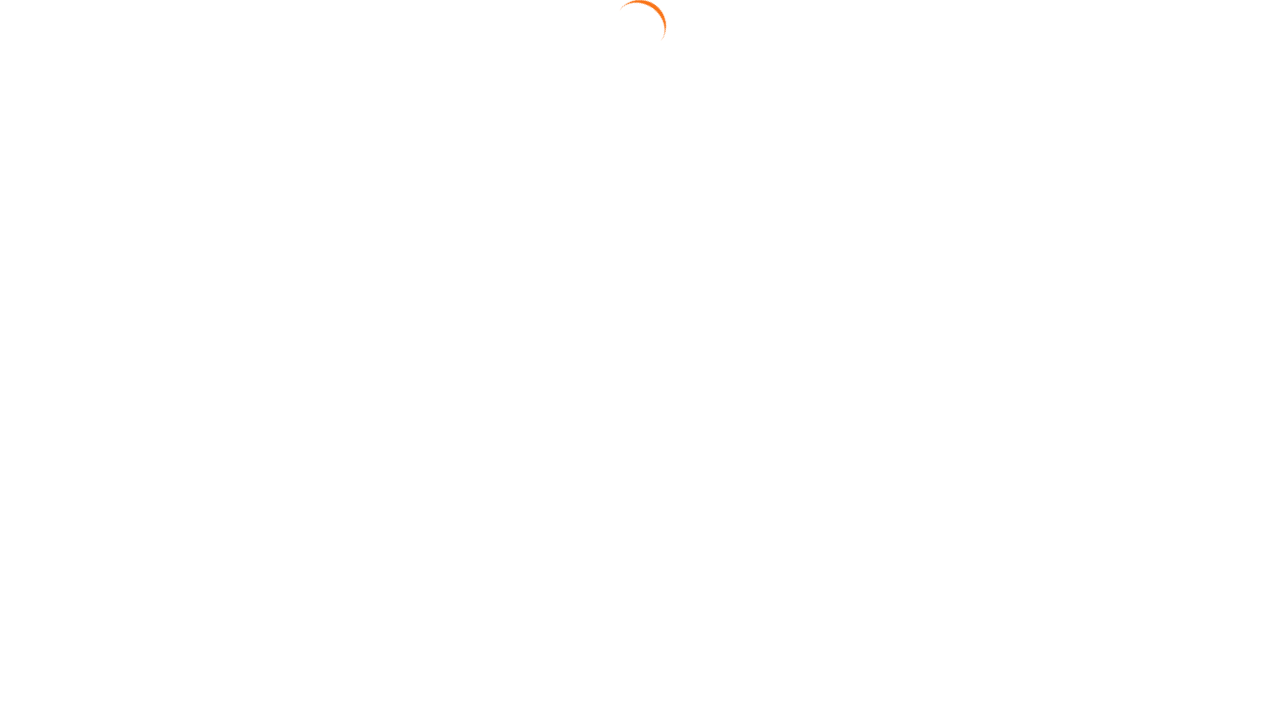

Payments link became visible
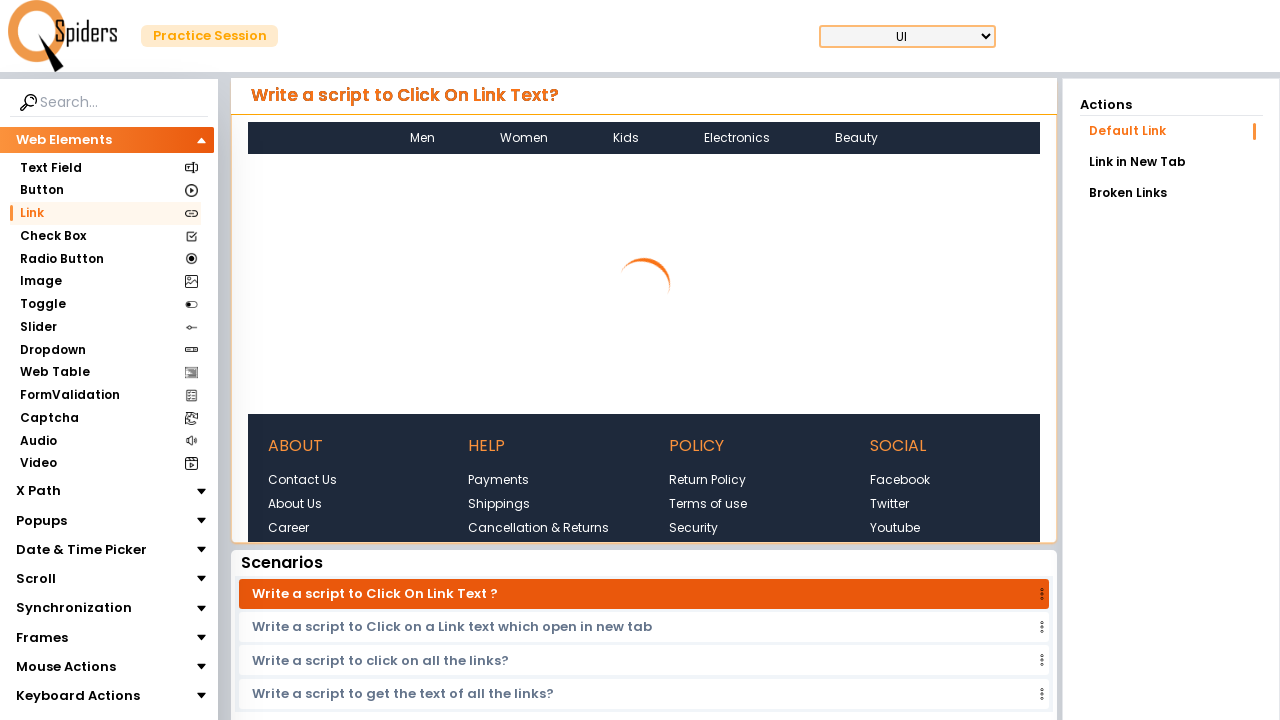

Clicked on Payments link to navigate to Payments page at (499, 428) on //*[@id="demoUI"]/main/section/article/aside/article/aside/div/article/div/div[3
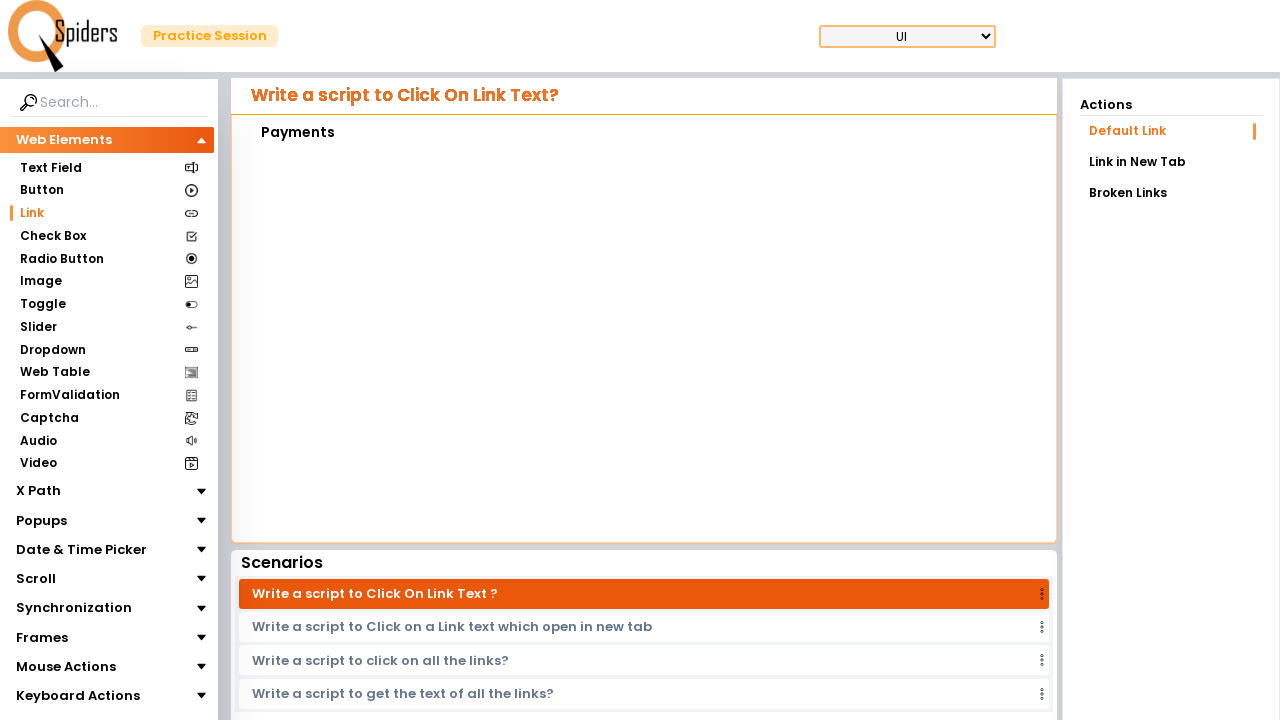

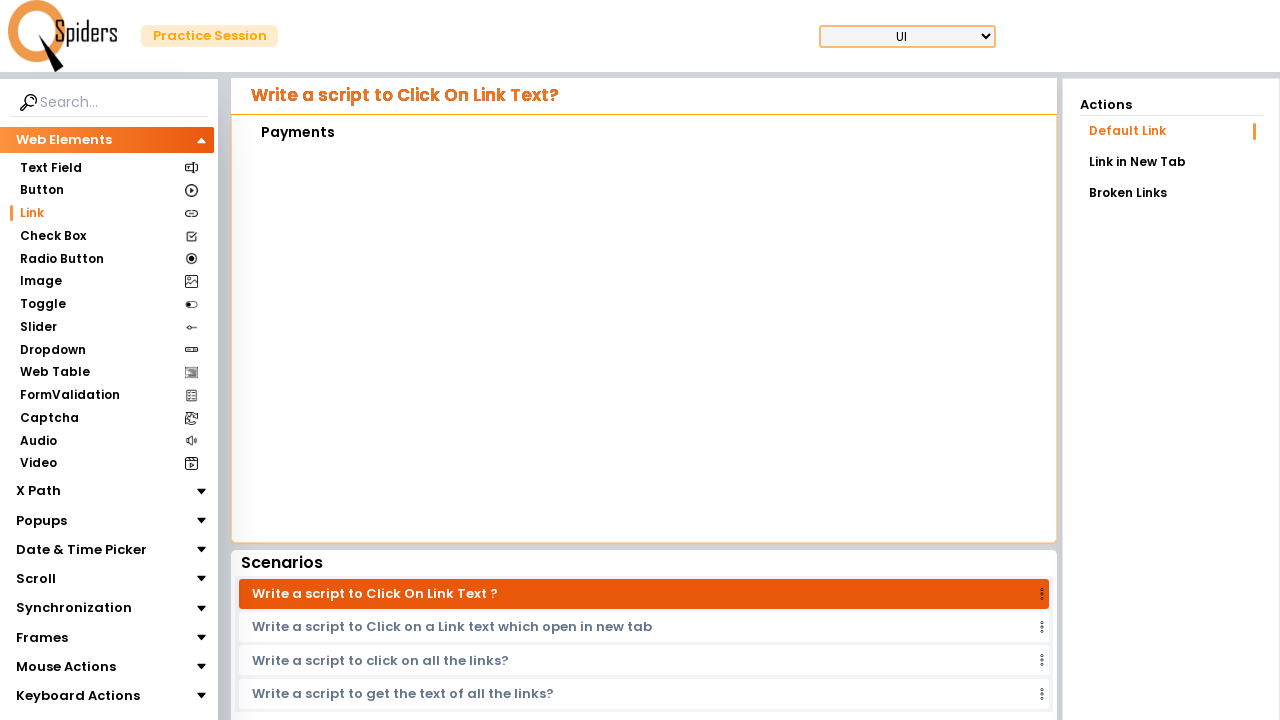